Tests the jQuery UI draggable functionality by locating a draggable element within an iframe and dragging it to a new position using relative coordinates.

Starting URL: https://jqueryui.com/draggable/

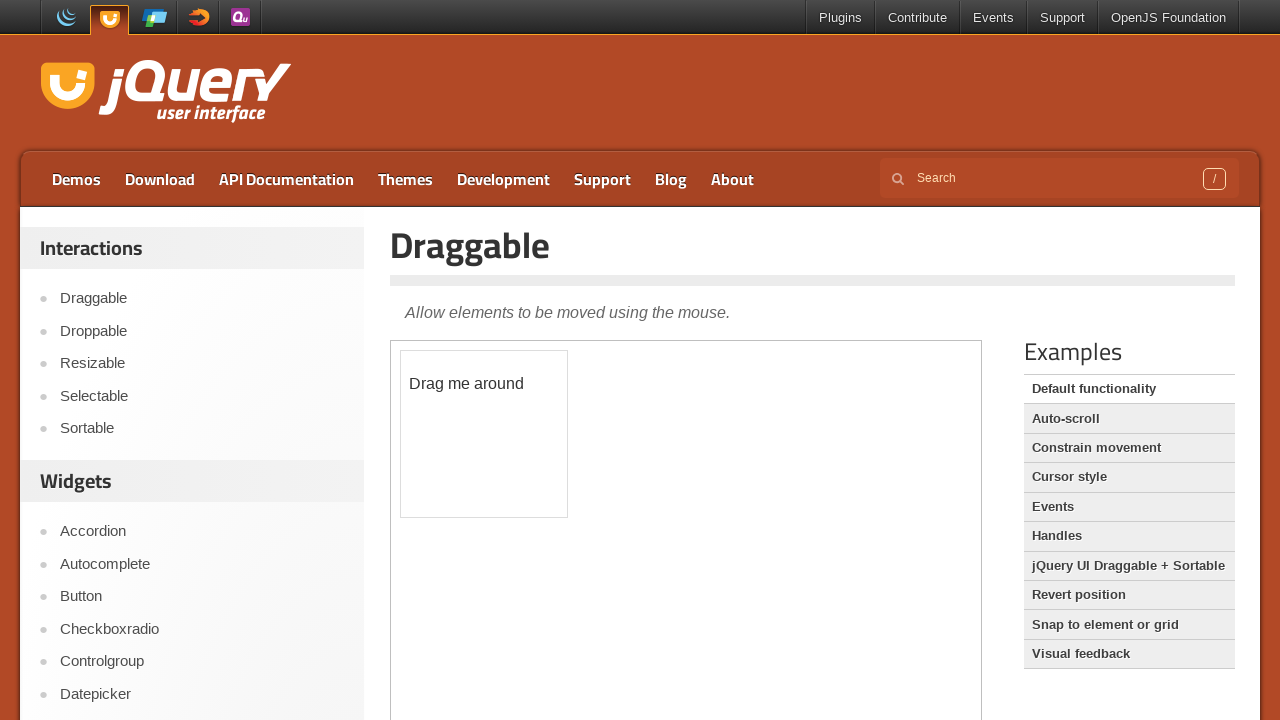

Located the demo iframe
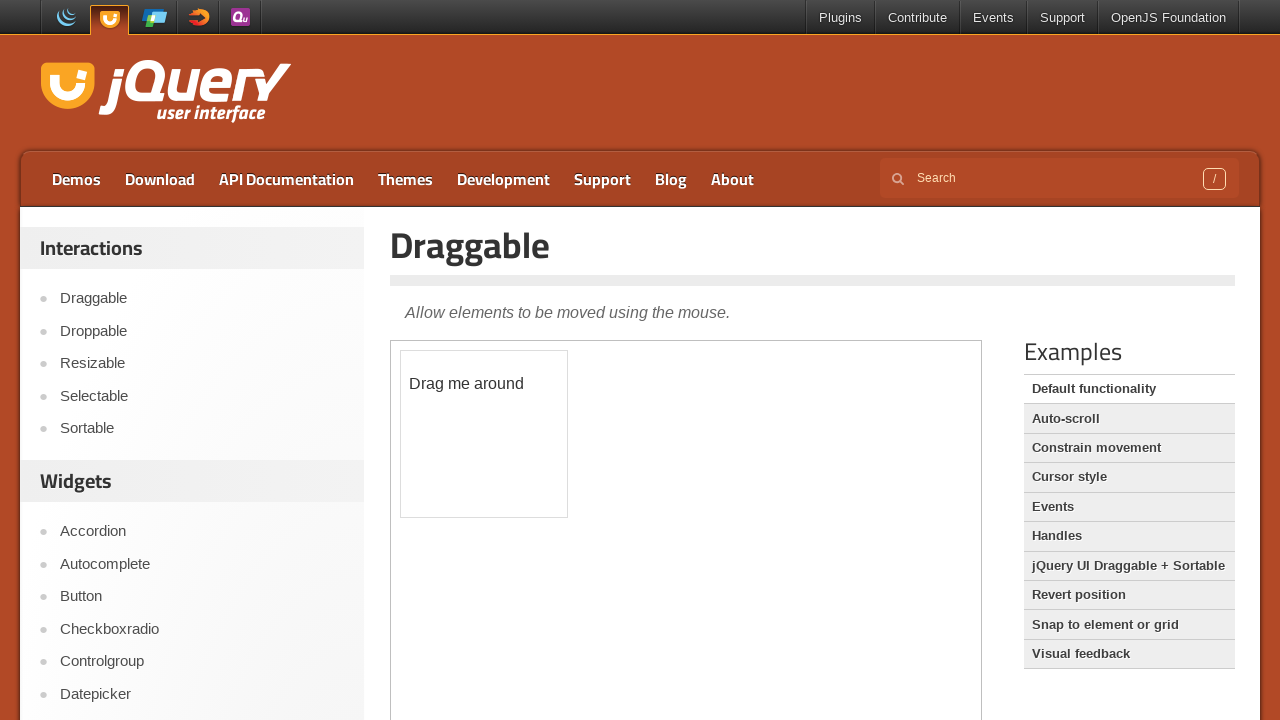

Located the draggable element within the iframe
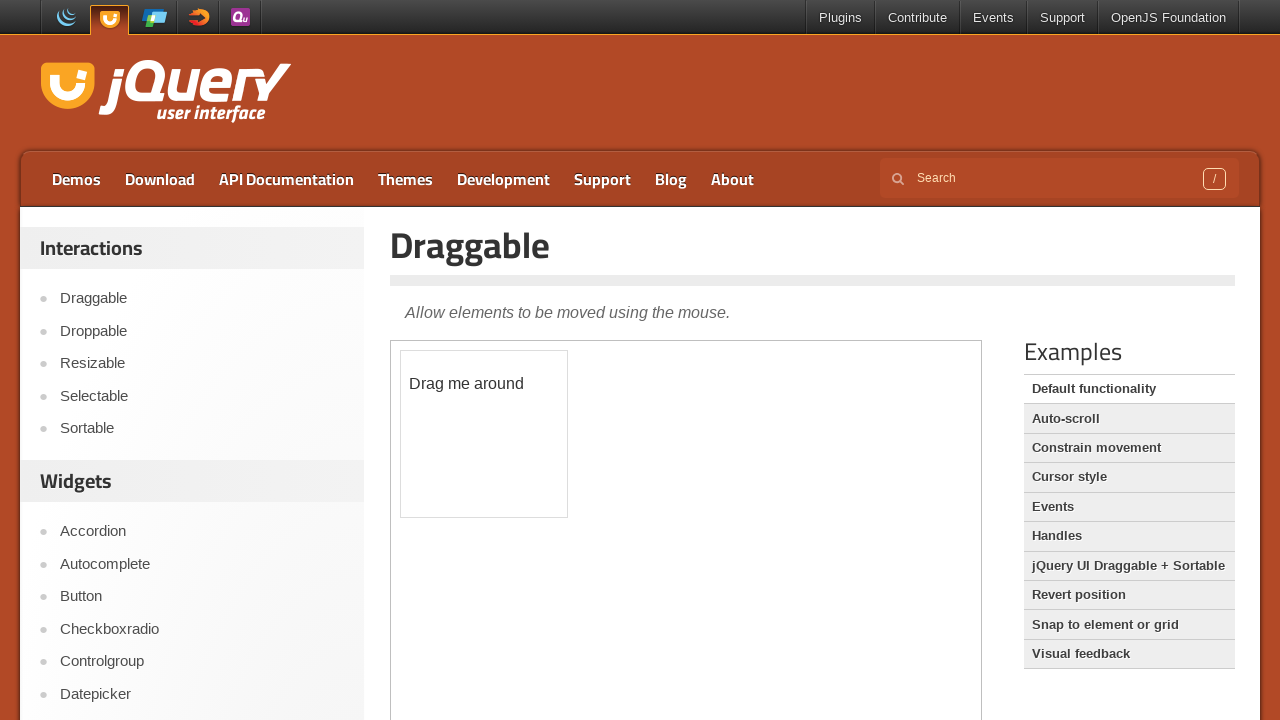

Dragged the element to a new position with offset (100, 100) at (501, 451)
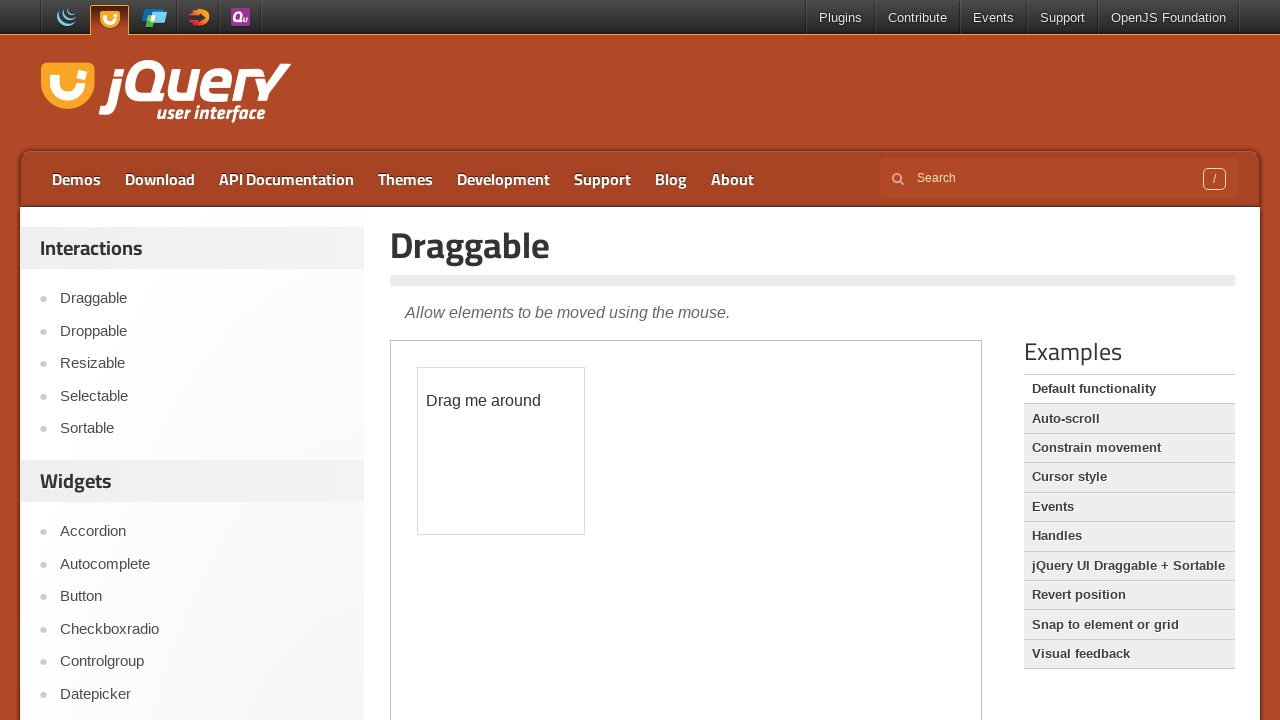

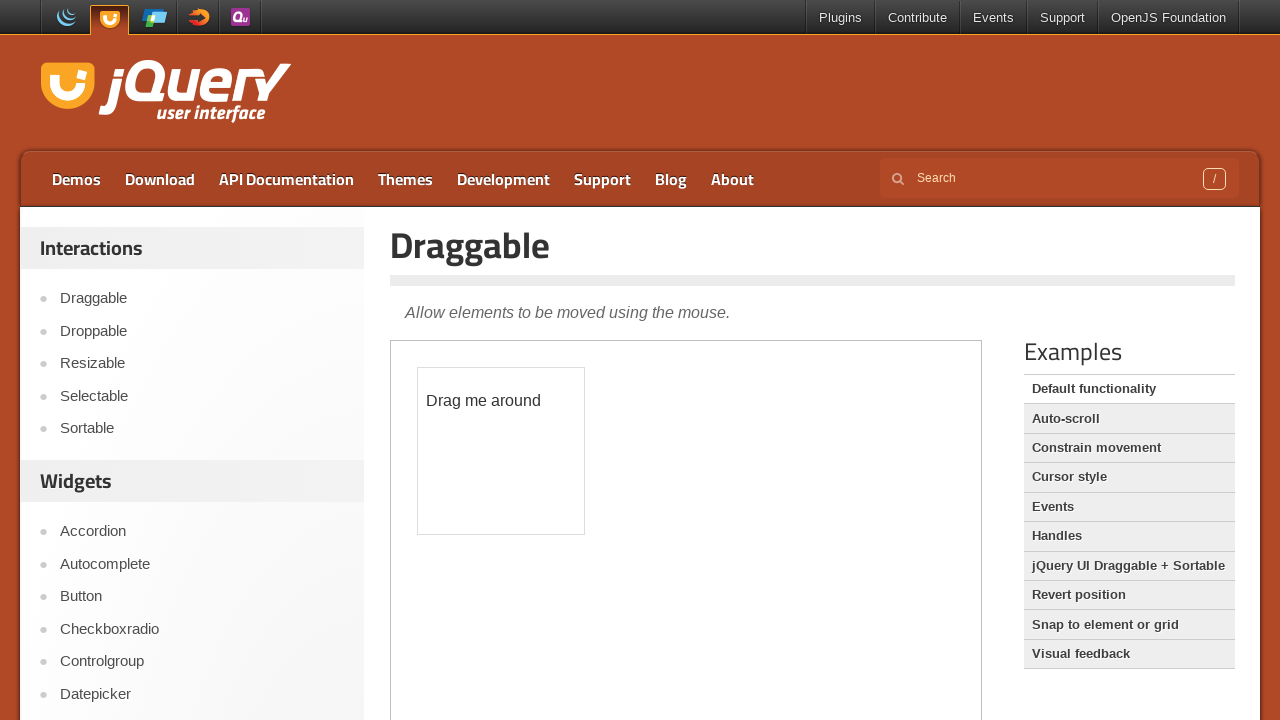